Tests that whitespace is trimmed from edited todo text

Starting URL: https://demo.playwright.dev/todomvc

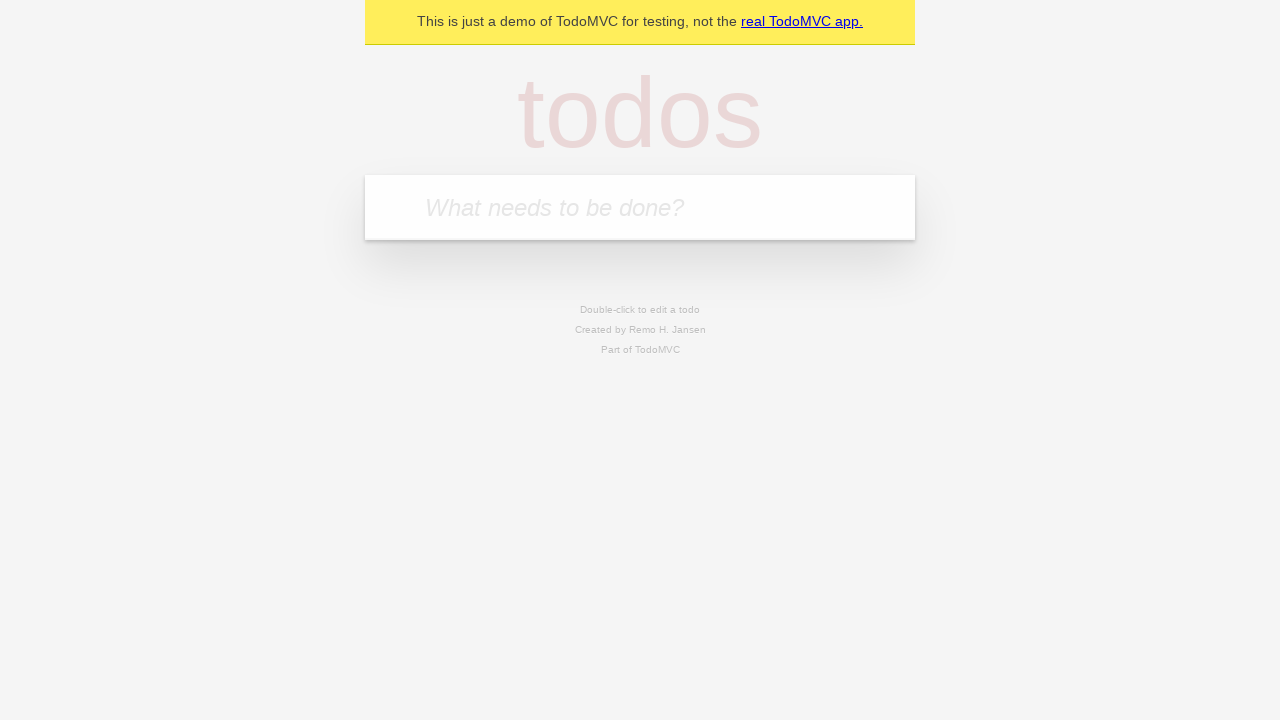

Filled todo input with 'buy some cheese' on internal:attr=[placeholder="What needs to be done?"i]
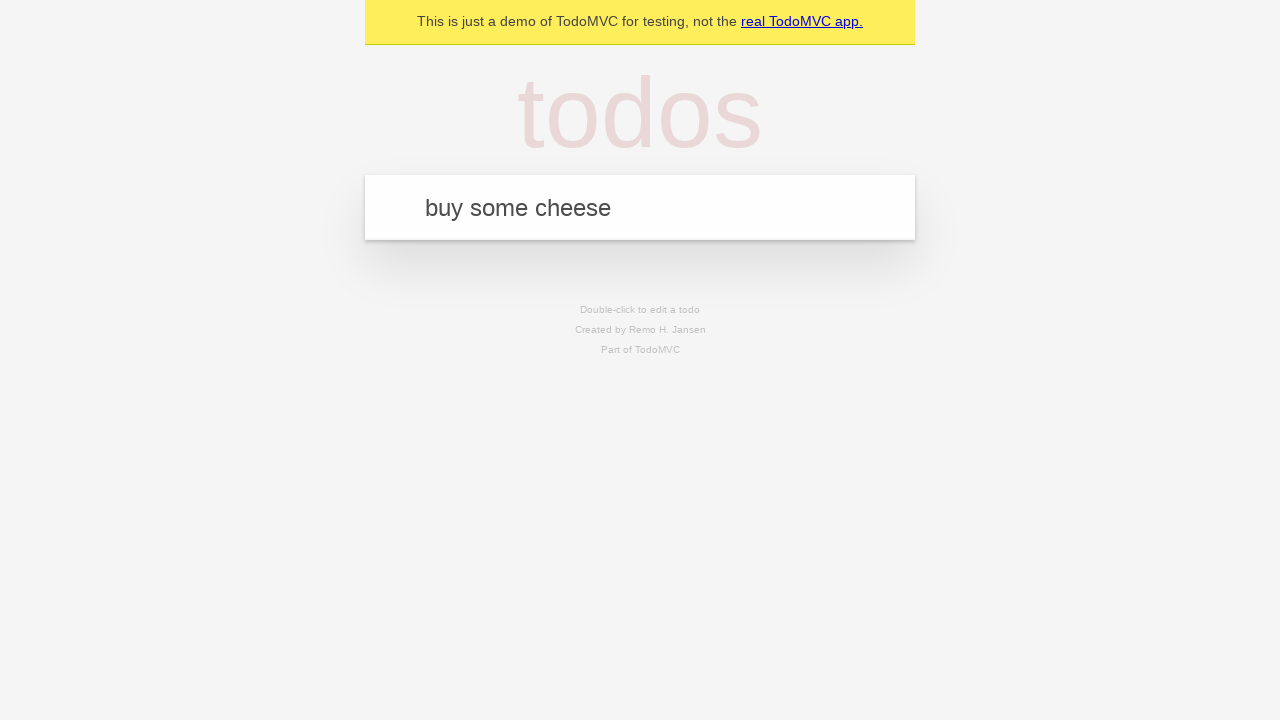

Pressed Enter to create first todo on internal:attr=[placeholder="What needs to be done?"i]
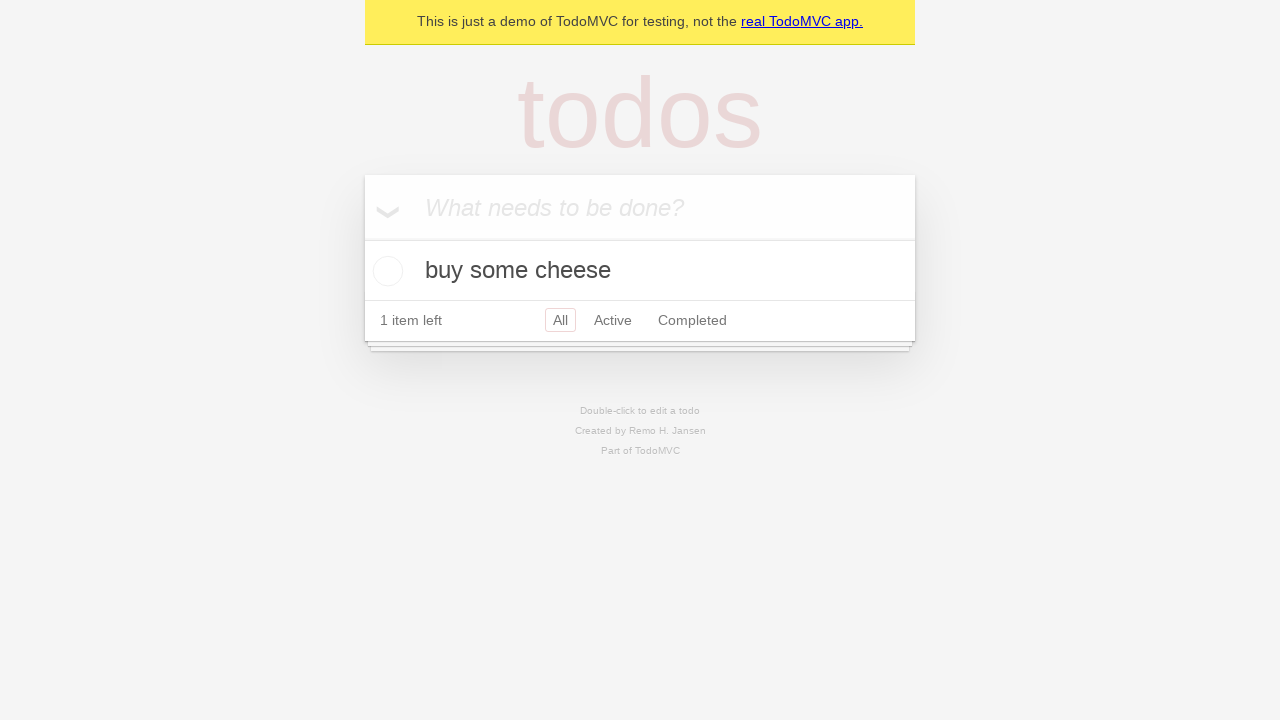

Filled todo input with 'feed the cat' on internal:attr=[placeholder="What needs to be done?"i]
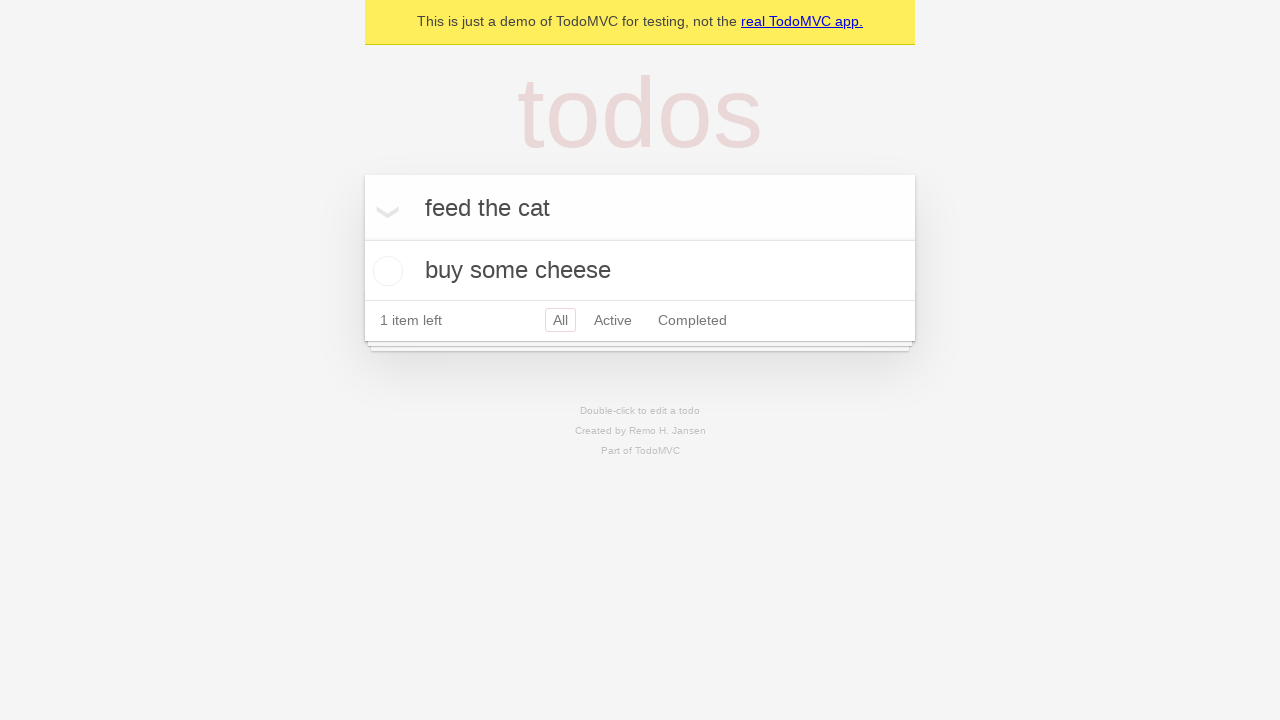

Pressed Enter to create second todo on internal:attr=[placeholder="What needs to be done?"i]
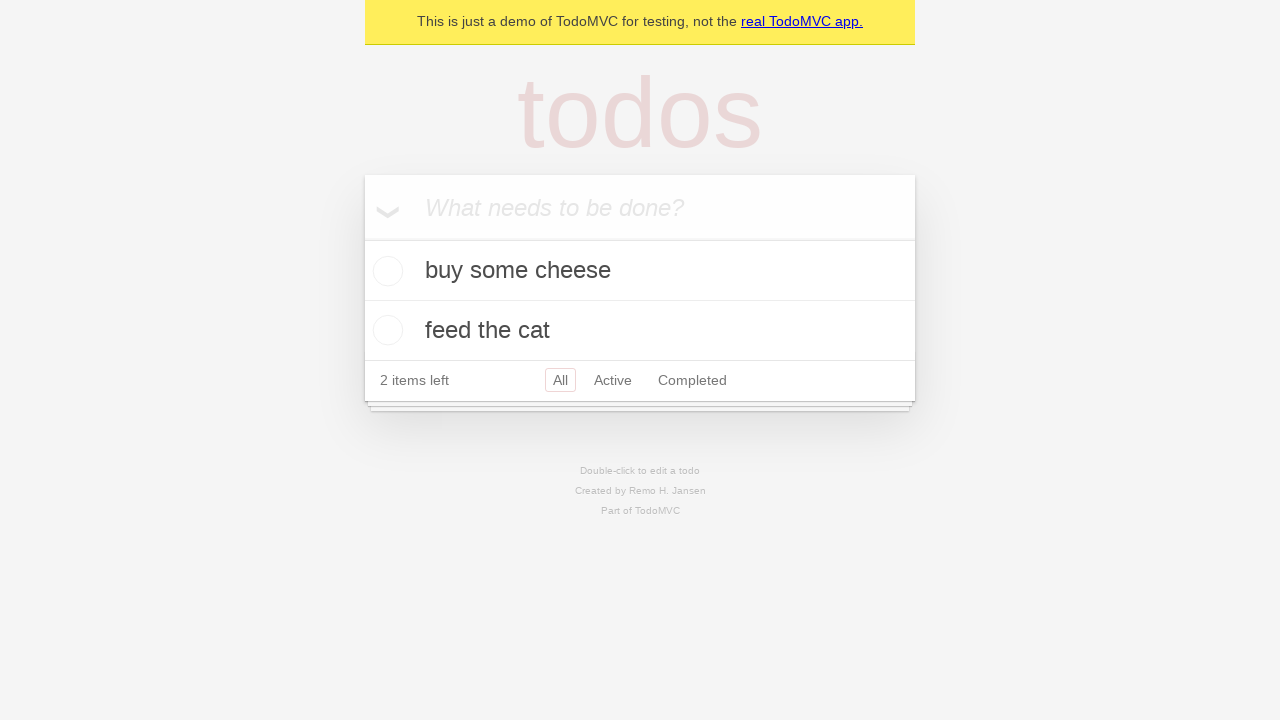

Filled todo input with 'book a doctors appointment' on internal:attr=[placeholder="What needs to be done?"i]
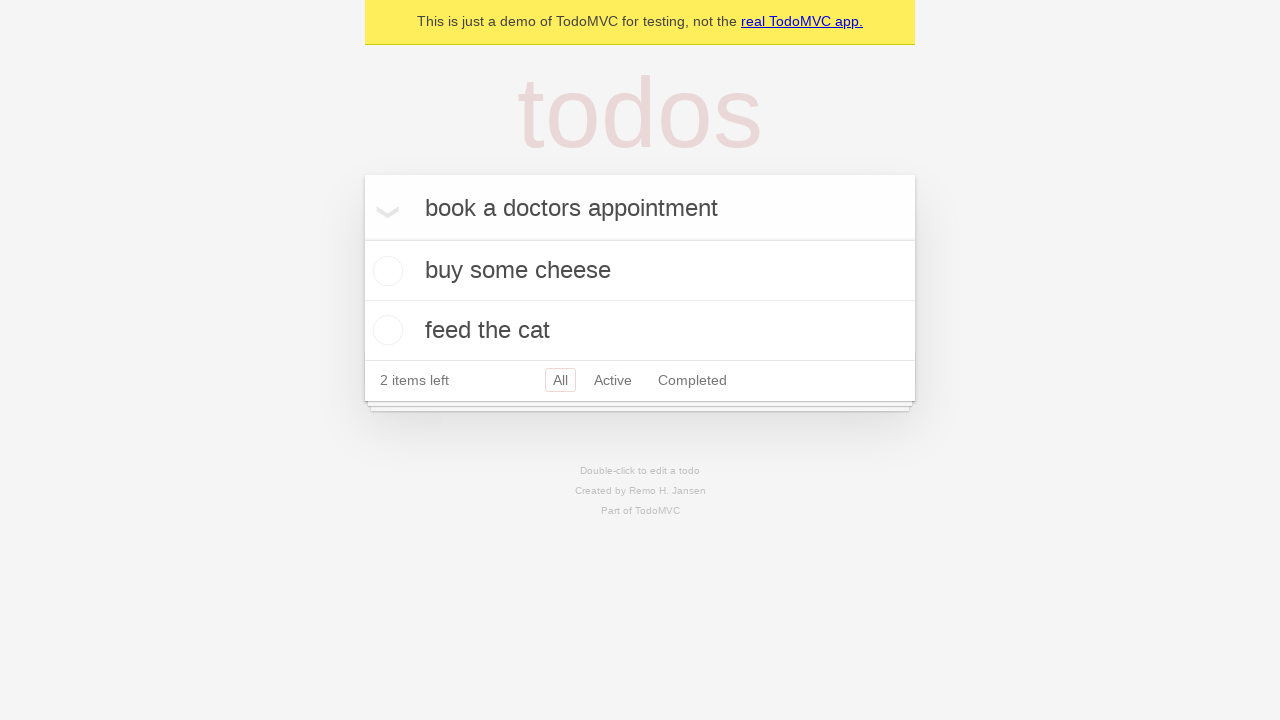

Pressed Enter to create third todo on internal:attr=[placeholder="What needs to be done?"i]
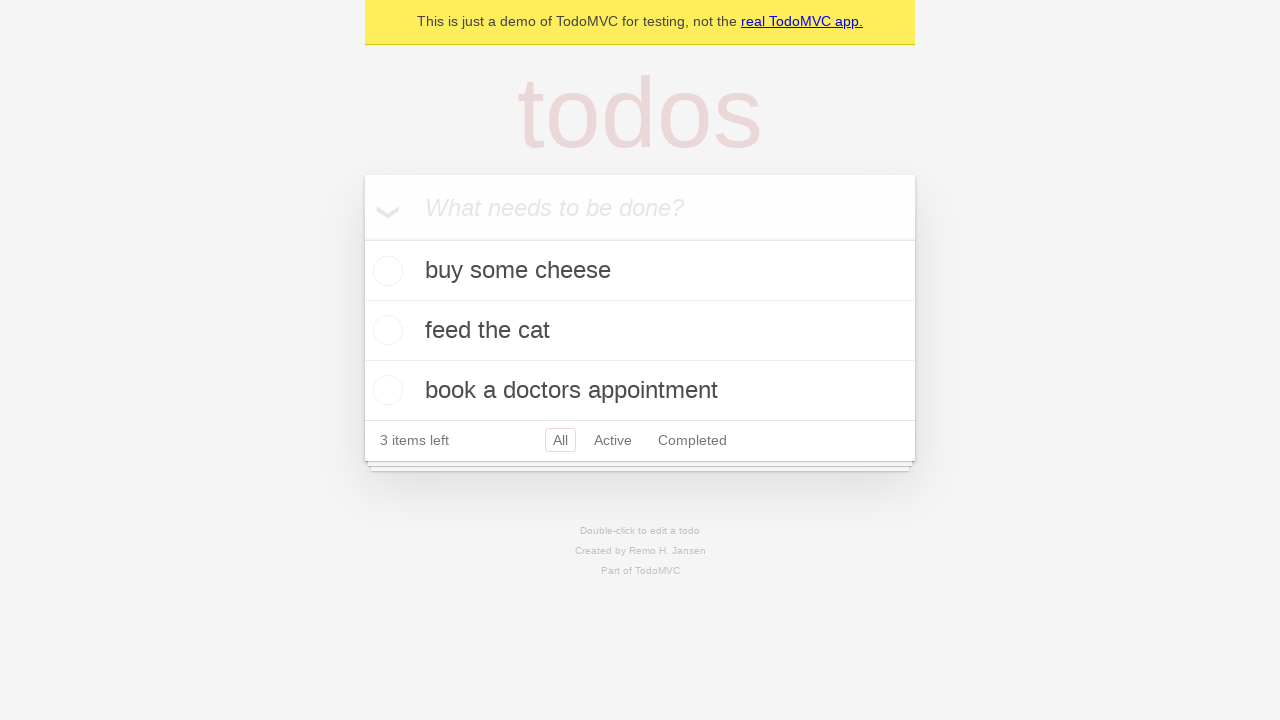

Double-clicked second todo item to enter edit mode at (640, 331) on internal:testid=[data-testid="todo-item"s] >> nth=1
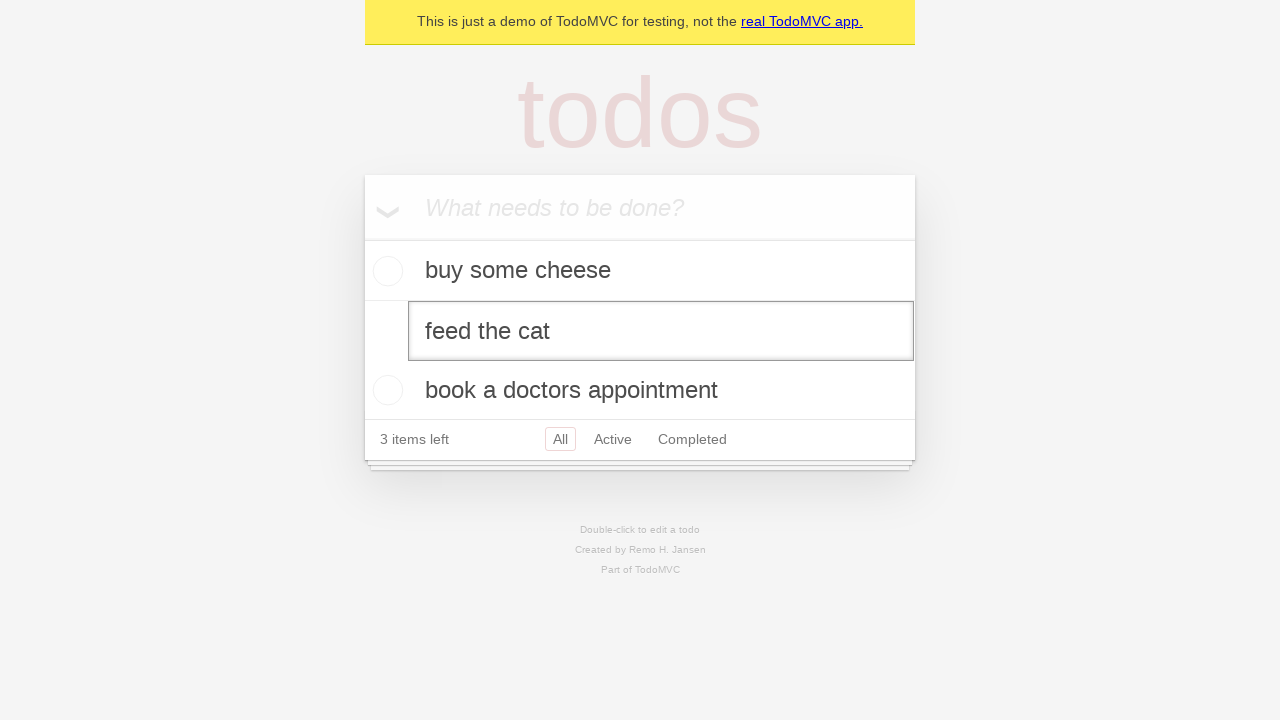

Filled edit input with '    buy some sausages    ' (with leading and trailing whitespace) on internal:testid=[data-testid="todo-item"s] >> nth=1 >> internal:role=textbox[nam
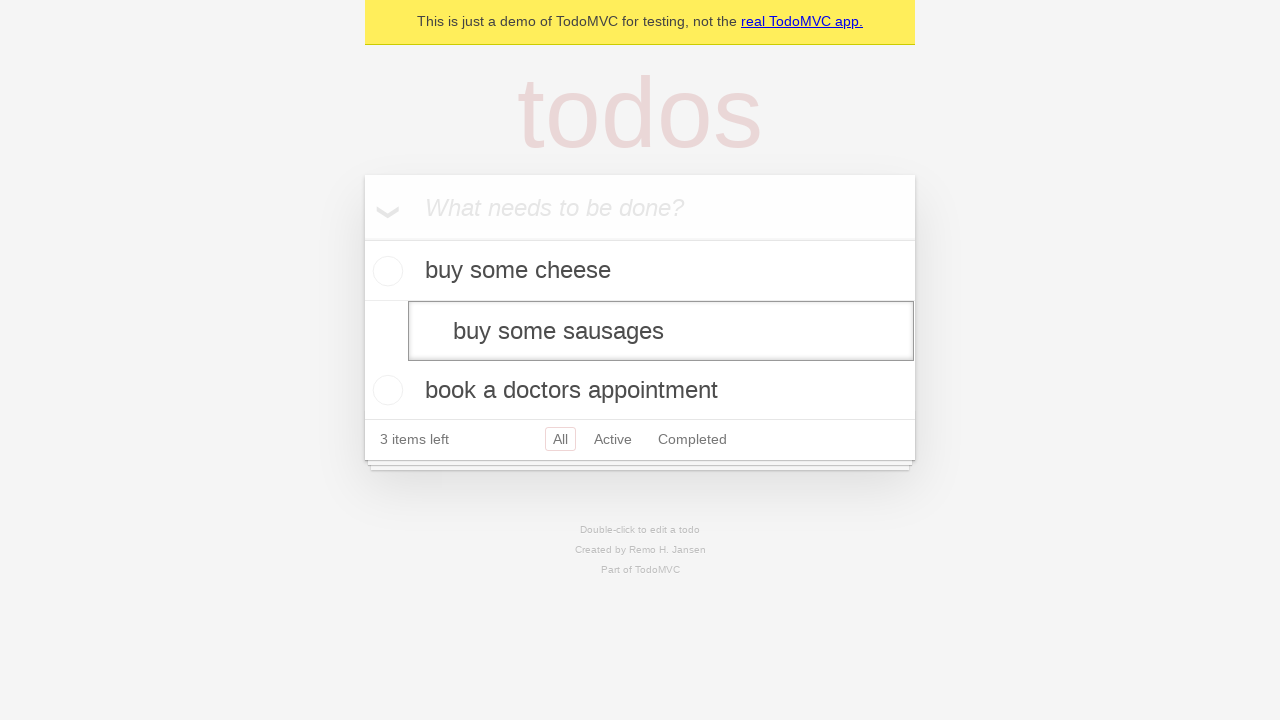

Pressed Enter to save edited todo on internal:testid=[data-testid="todo-item"s] >> nth=1 >> internal:role=textbox[nam
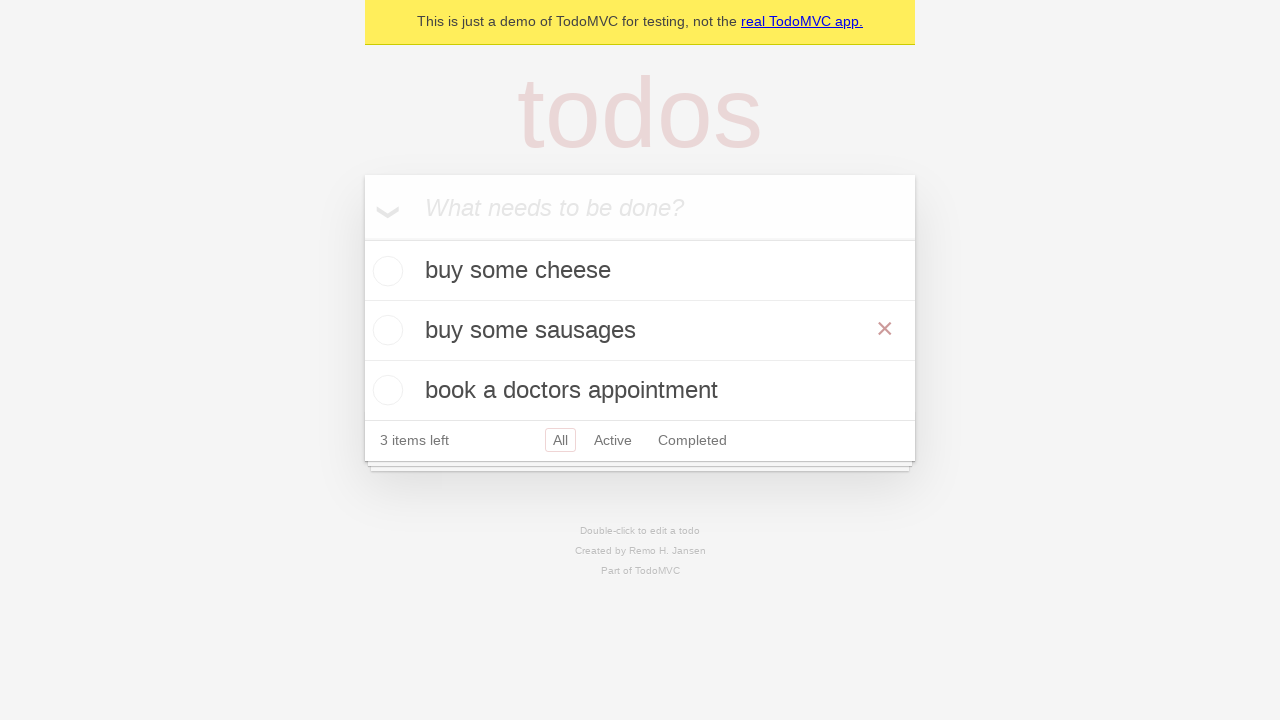

Waited 500ms for edit to save
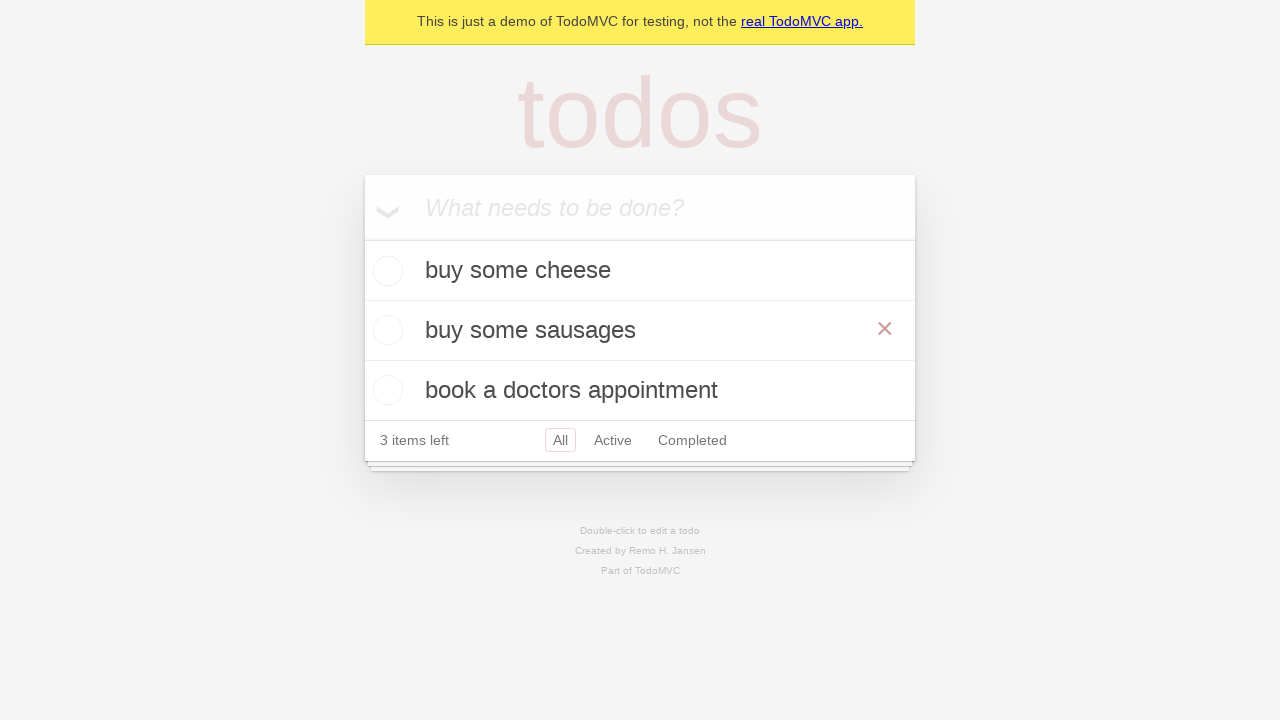

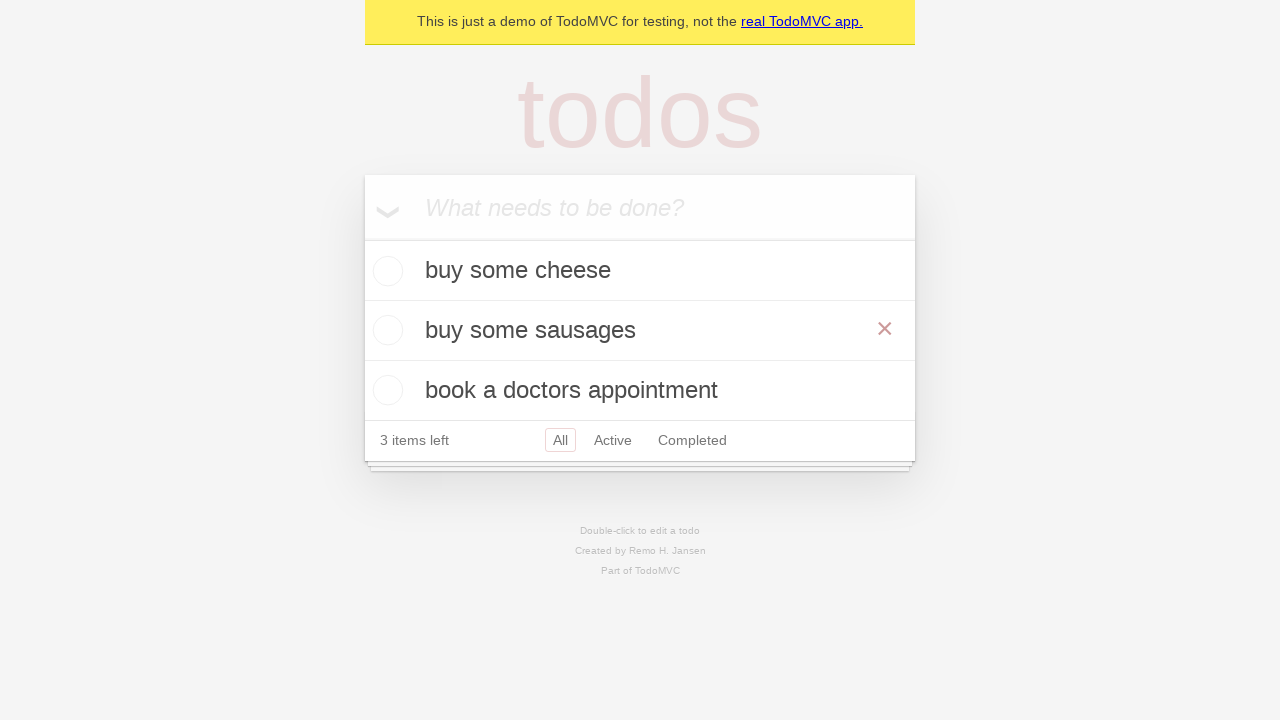